Tests filtering to display all todo items after viewing filtered results

Starting URL: https://demo.playwright.dev/todomvc

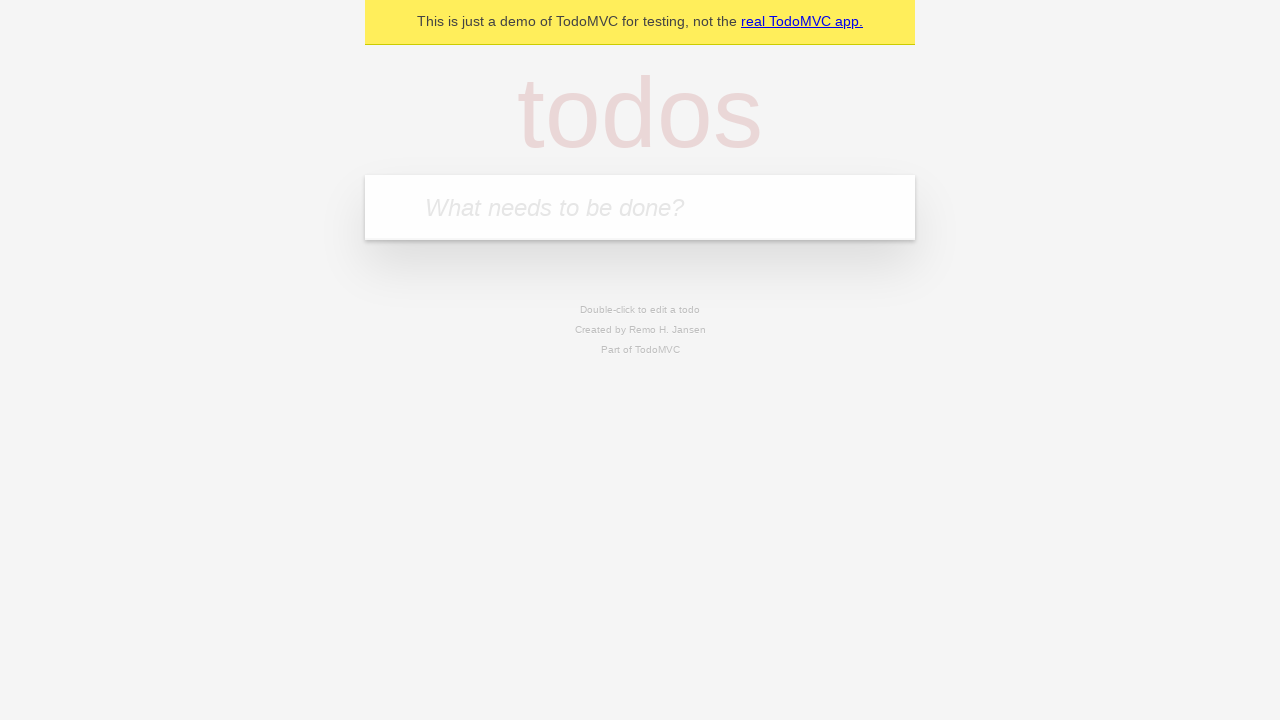

Filled todo input with 'buy some cheese' on internal:attr=[placeholder="What needs to be done?"i]
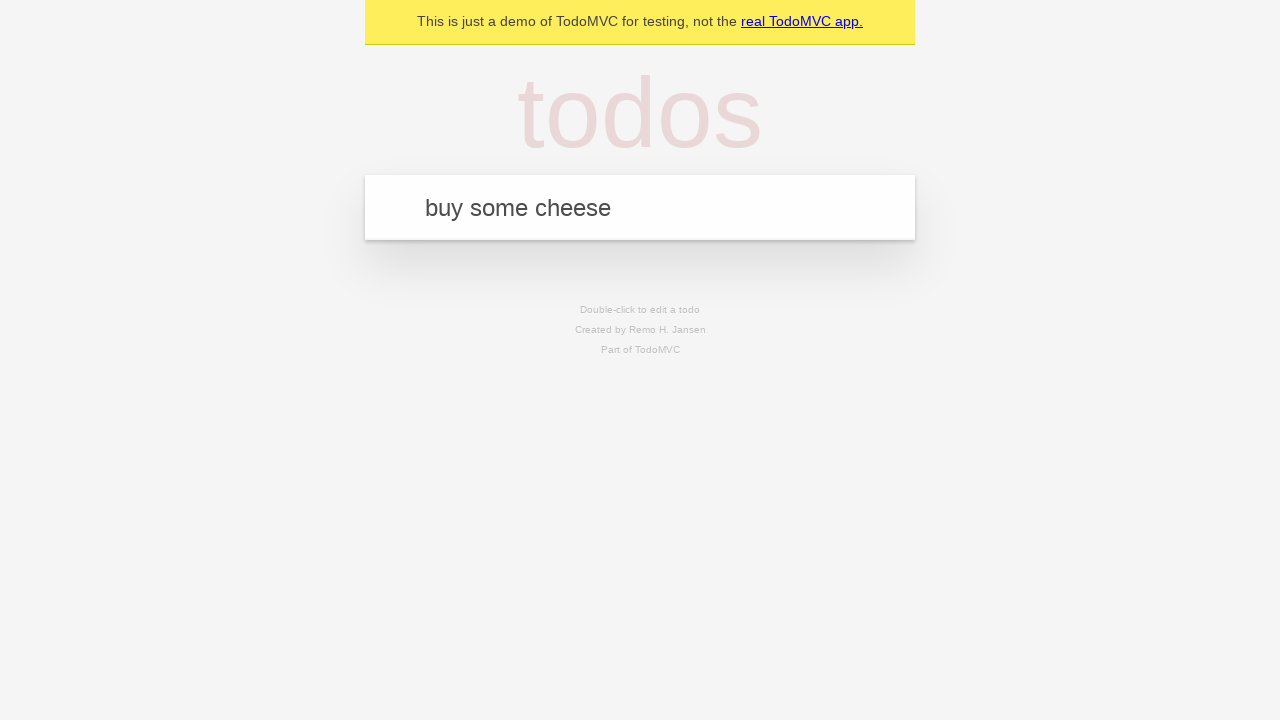

Pressed Enter to add todo 'buy some cheese' on internal:attr=[placeholder="What needs to be done?"i]
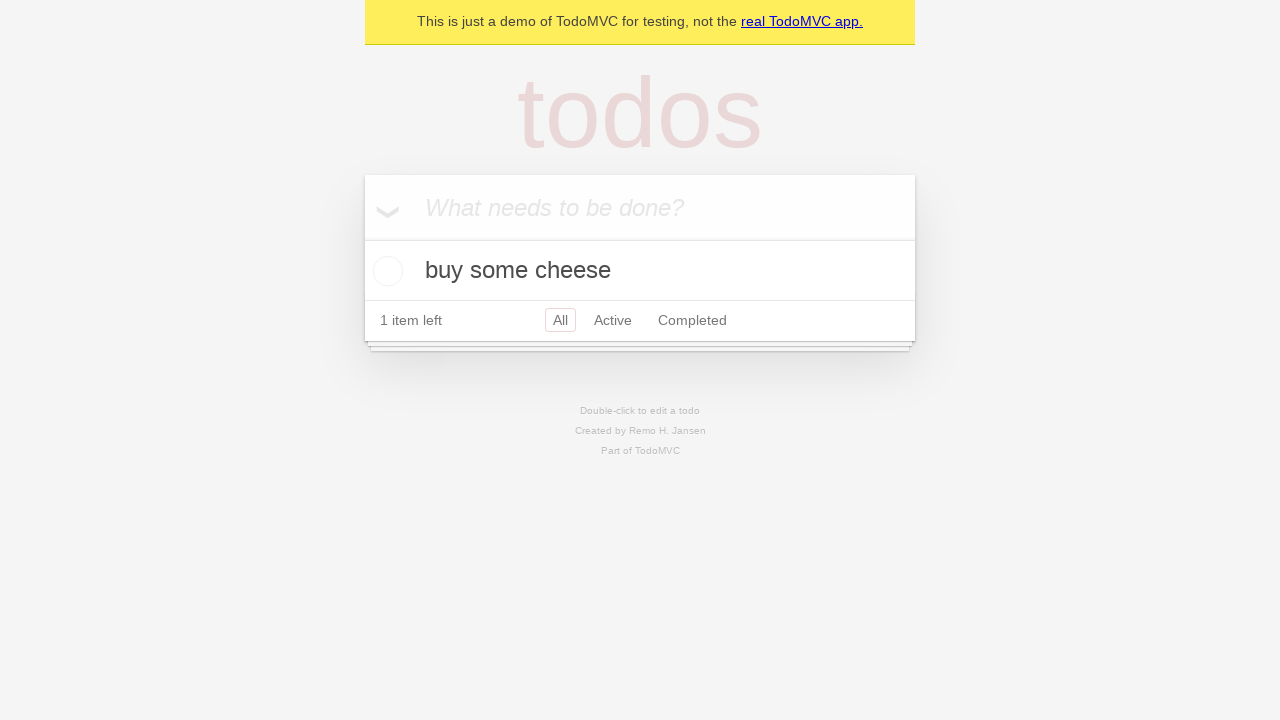

Filled todo input with 'feed the cat' on internal:attr=[placeholder="What needs to be done?"i]
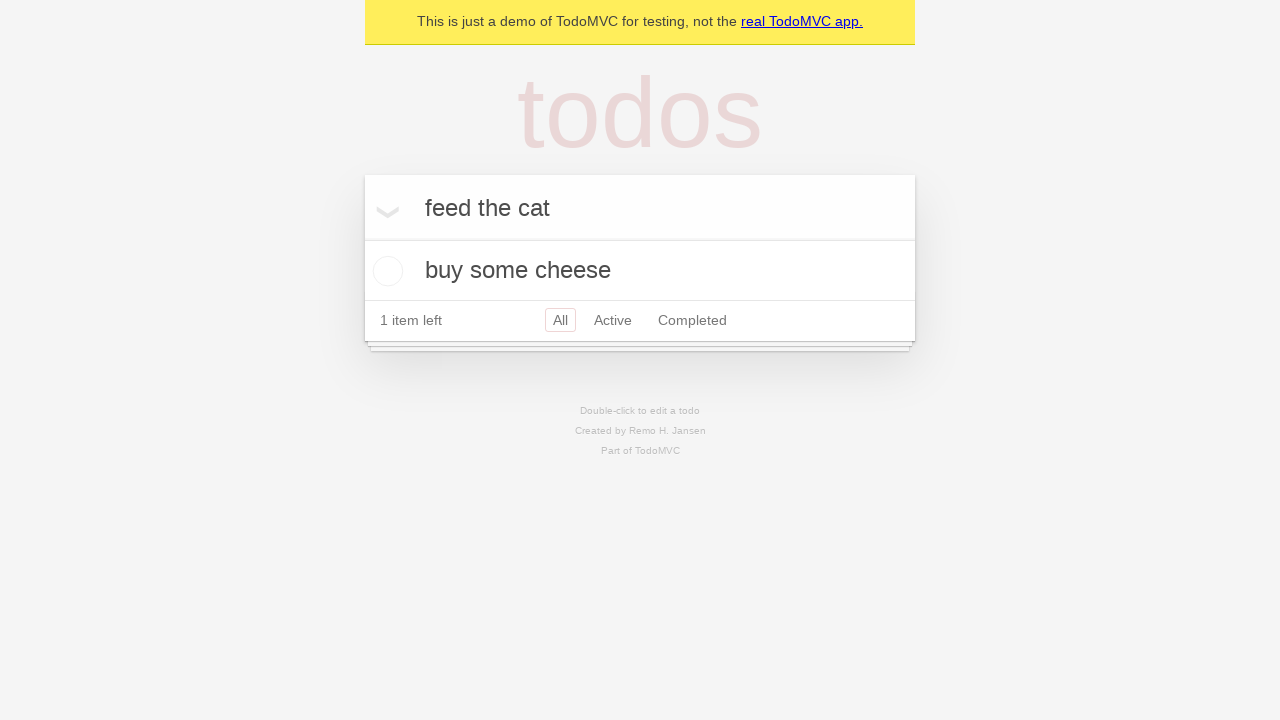

Pressed Enter to add todo 'feed the cat' on internal:attr=[placeholder="What needs to be done?"i]
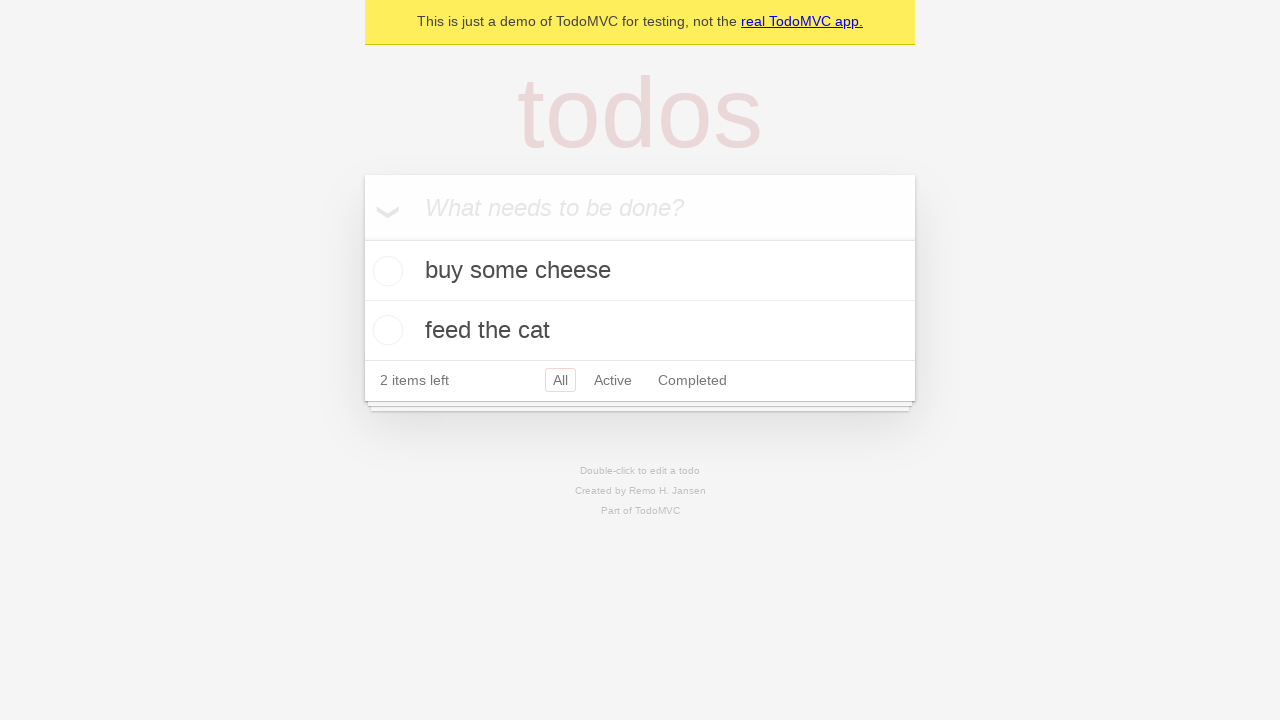

Filled todo input with 'book a doctors appointment' on internal:attr=[placeholder="What needs to be done?"i]
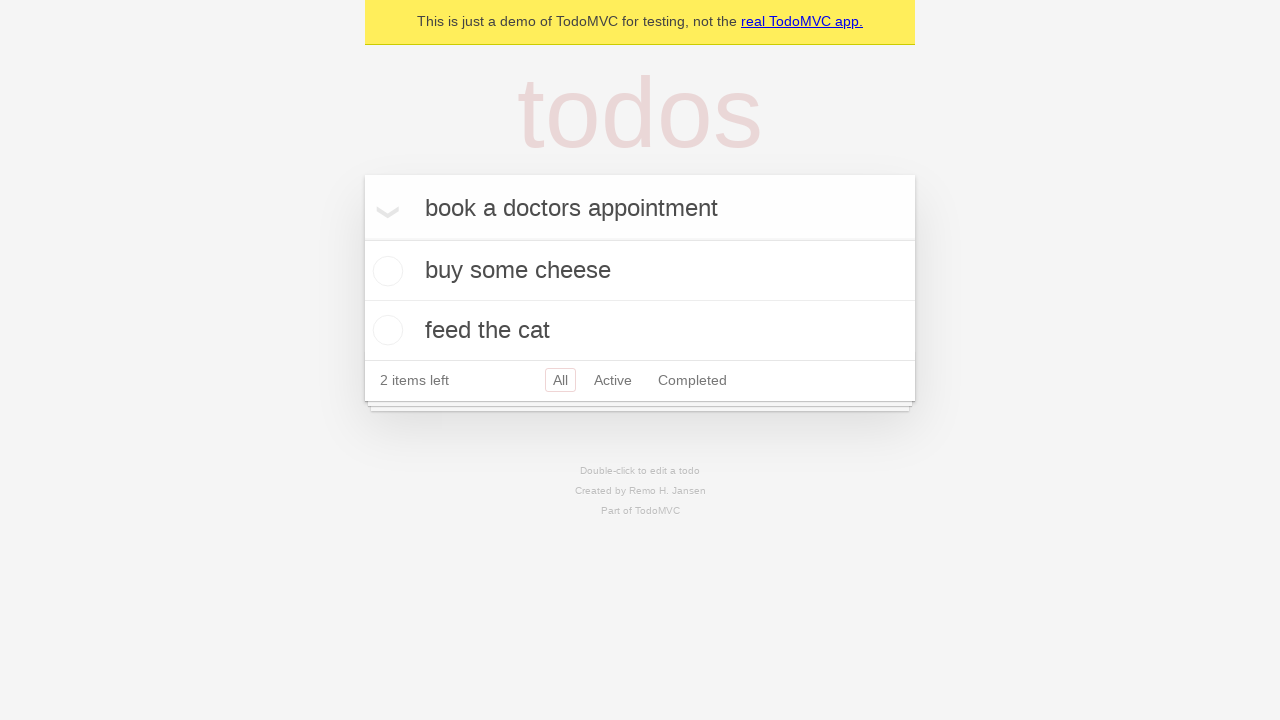

Pressed Enter to add todo 'book a doctors appointment' on internal:attr=[placeholder="What needs to be done?"i]
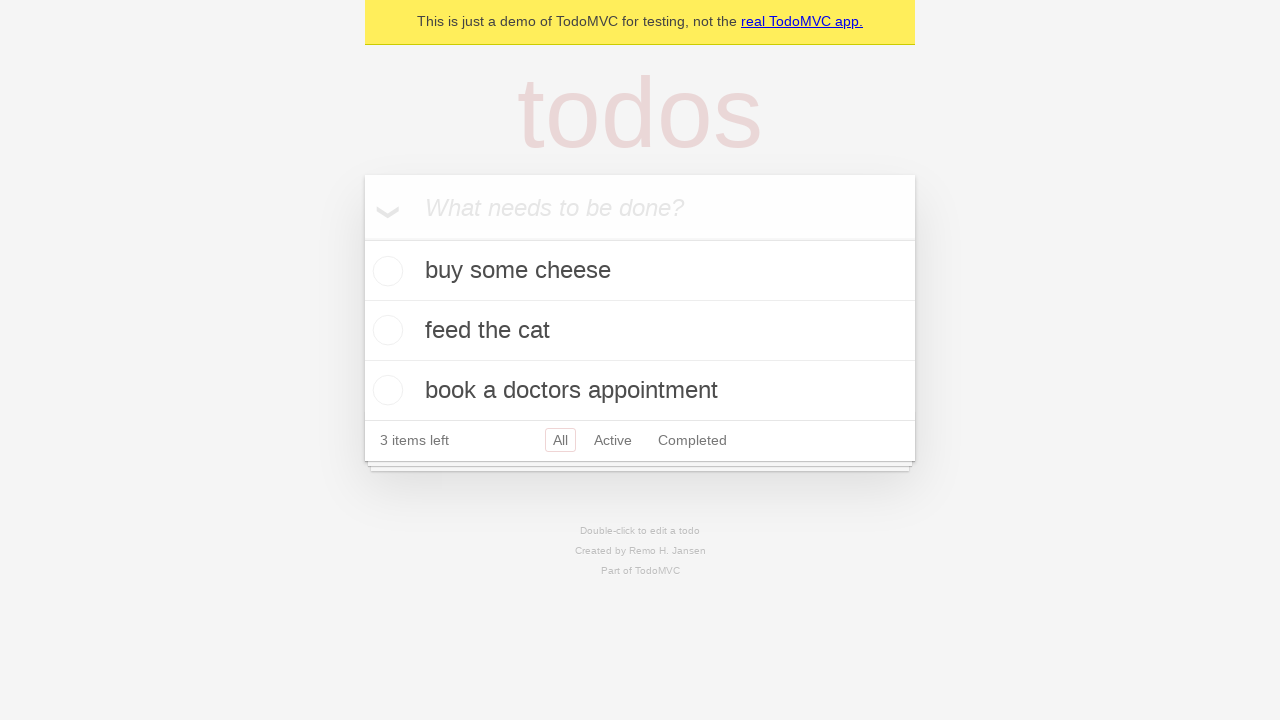

Checked the second todo item at (385, 330) on internal:testid=[data-testid="todo-item"s] >> nth=1 >> internal:role=checkbox
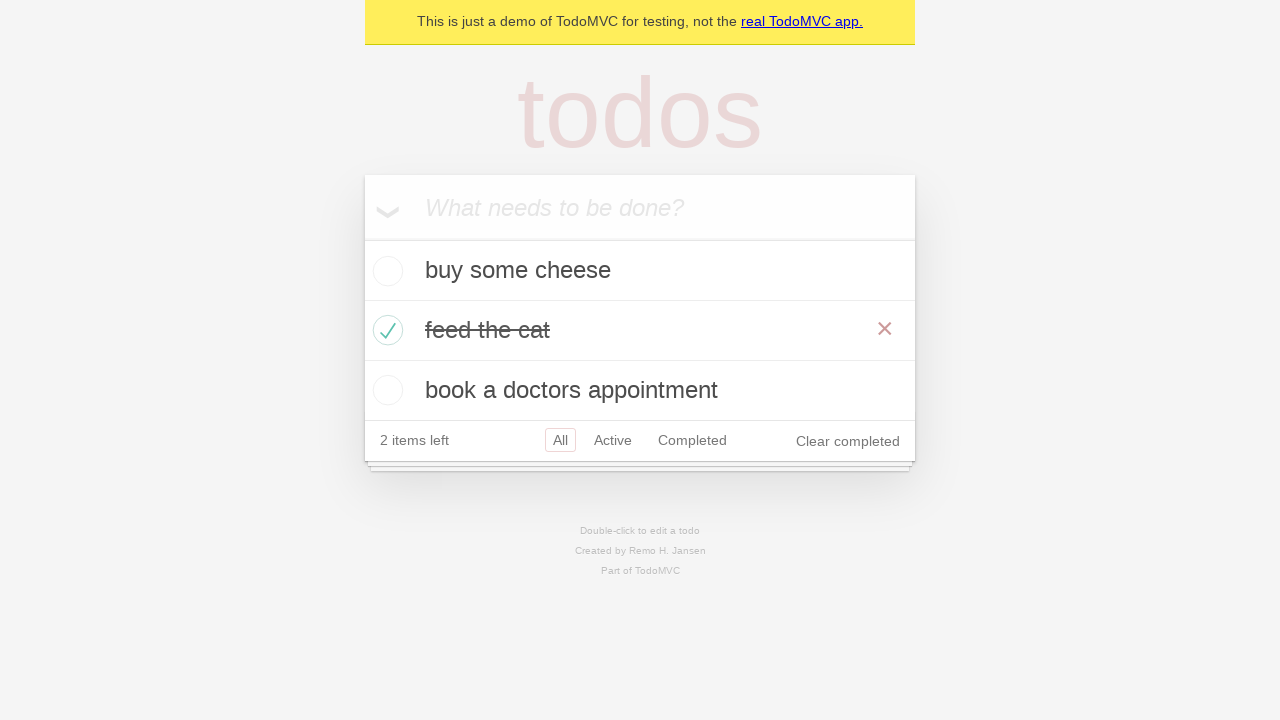

Clicked Active filter at (613, 440) on internal:role=link[name="Active"i]
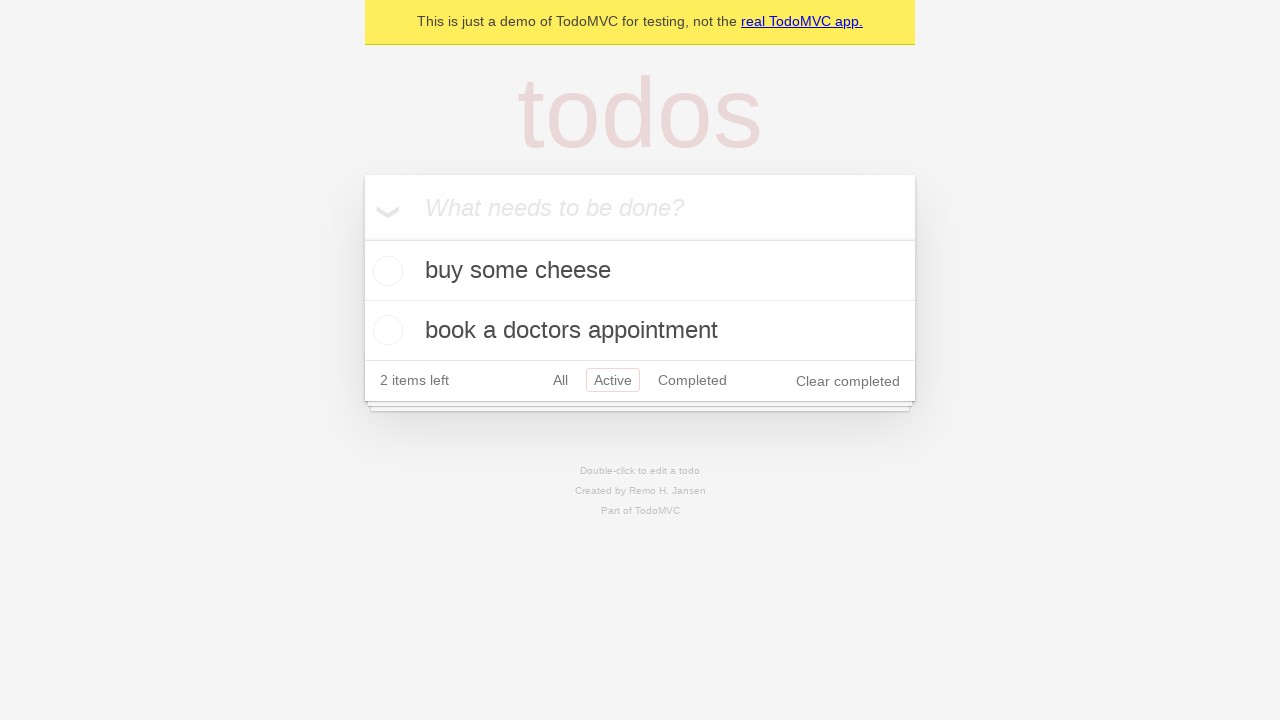

Clicked Completed filter at (692, 380) on internal:role=link[name="Completed"i]
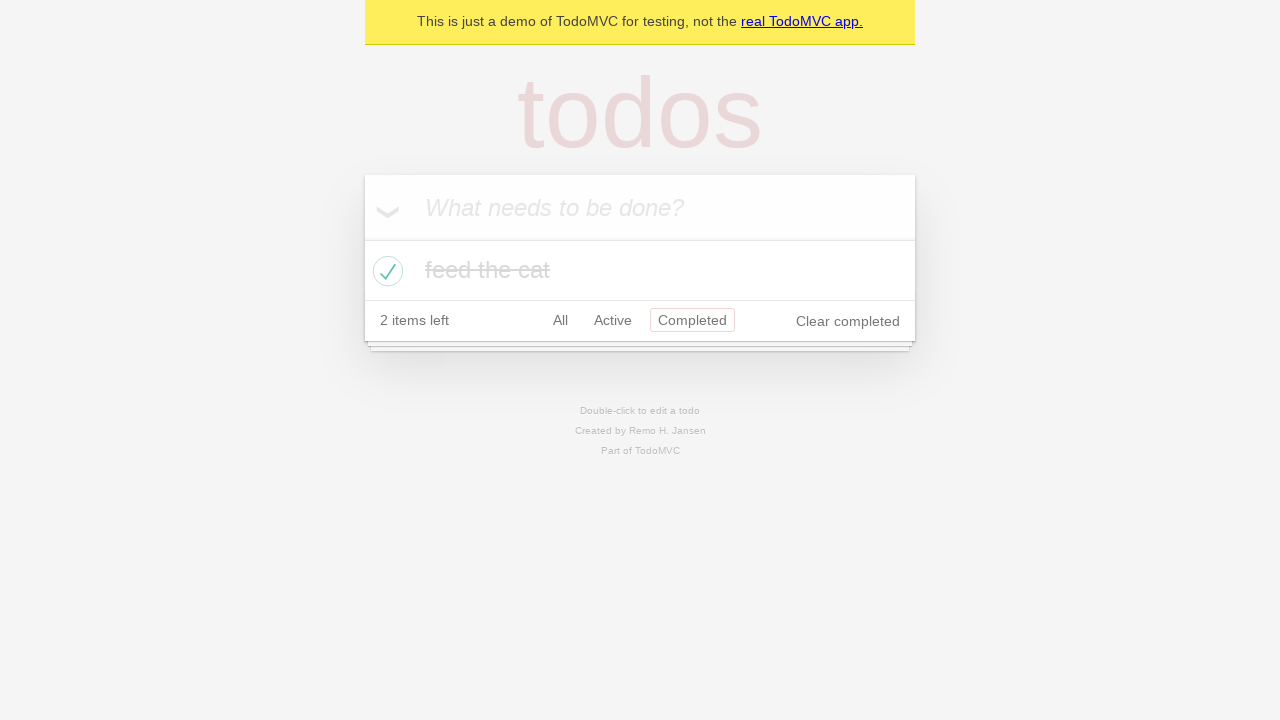

Clicked All filter to display all items at (560, 320) on internal:role=link[name="All"i]
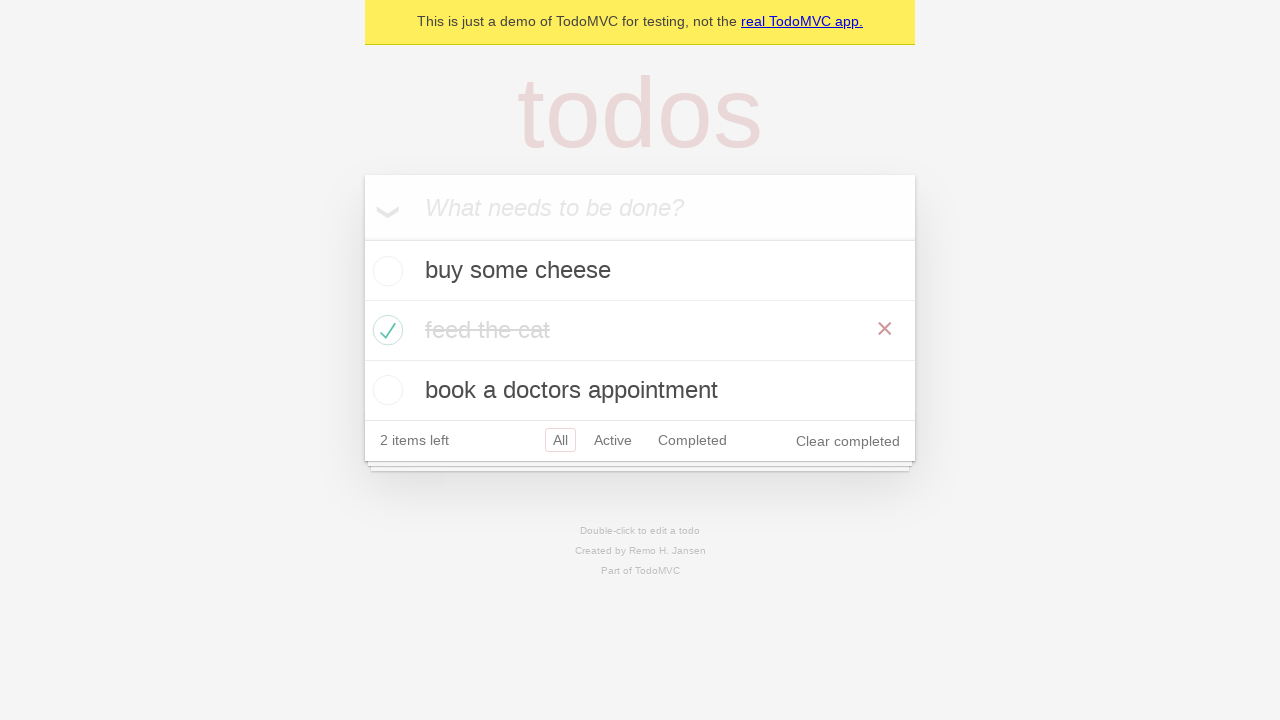

Verified all 3 todo items are displayed
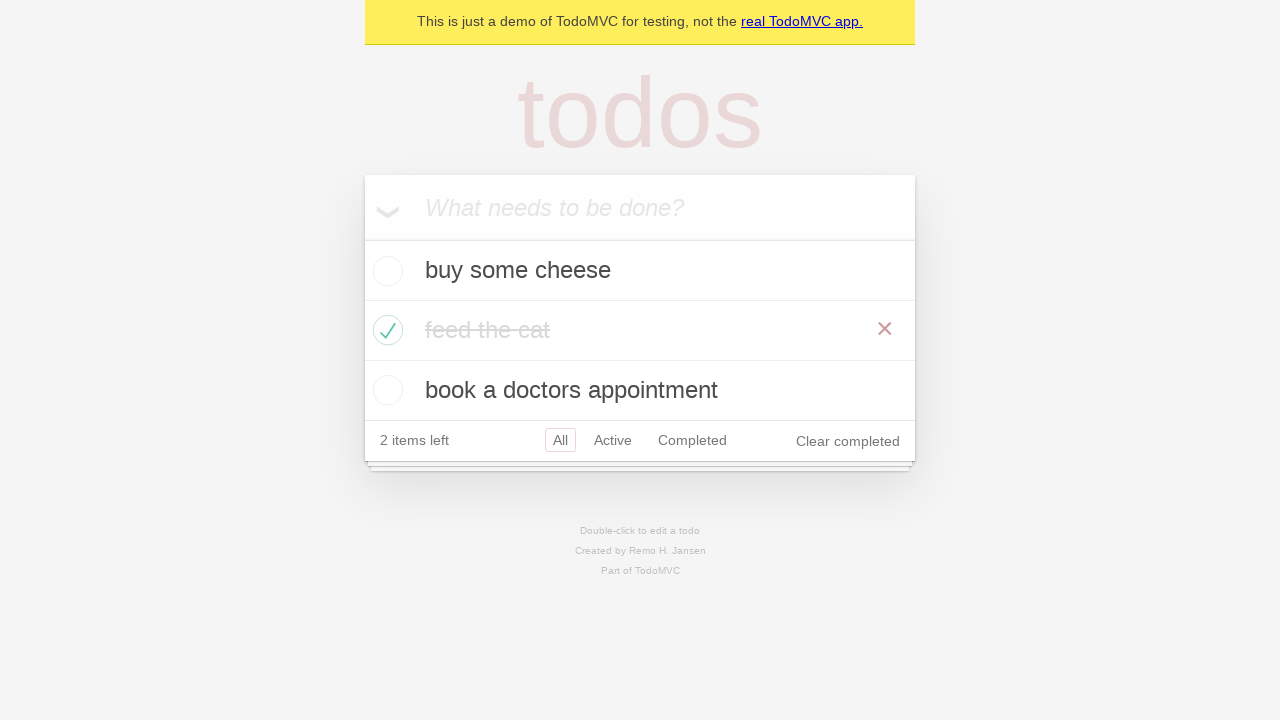

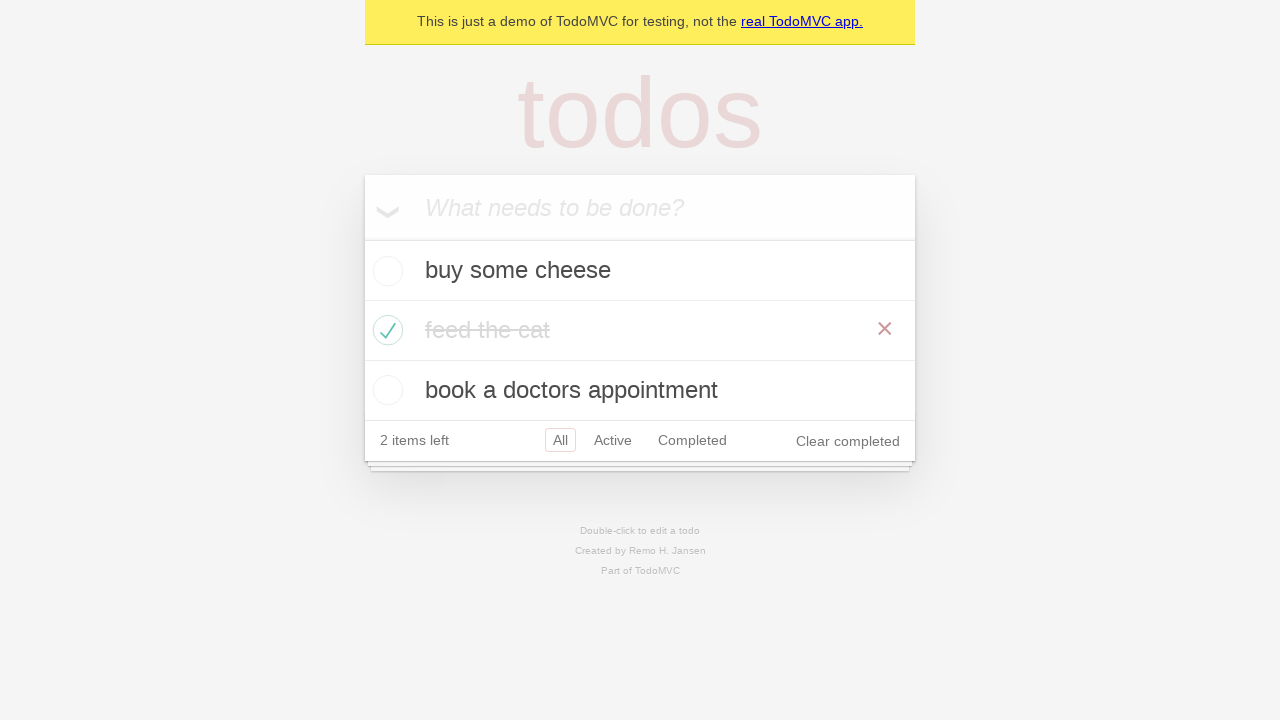